Tests checkbox functionality by checking, unchecking, and verifying multiple checkbox states

Starting URL: https://rahulshettyacademy.com/AutomationPractice/

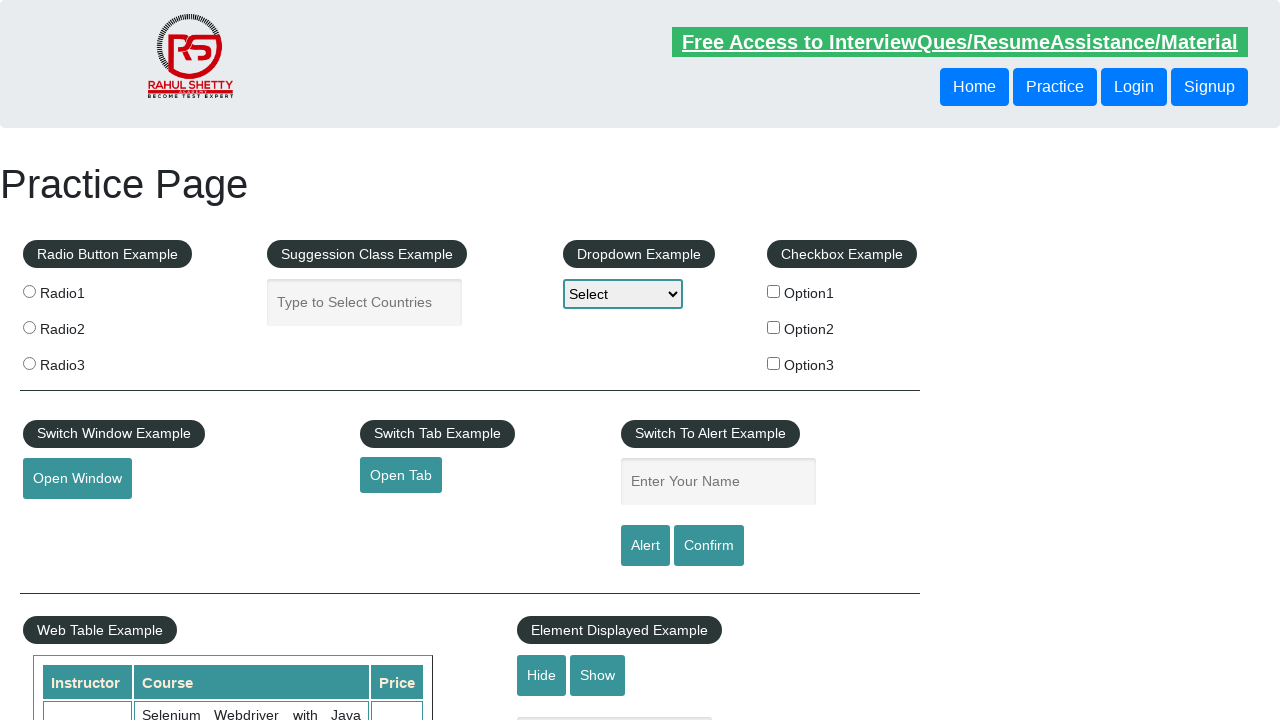

Checked the first checkbox (checkBoxOption1) at (774, 291) on #checkBoxOption1
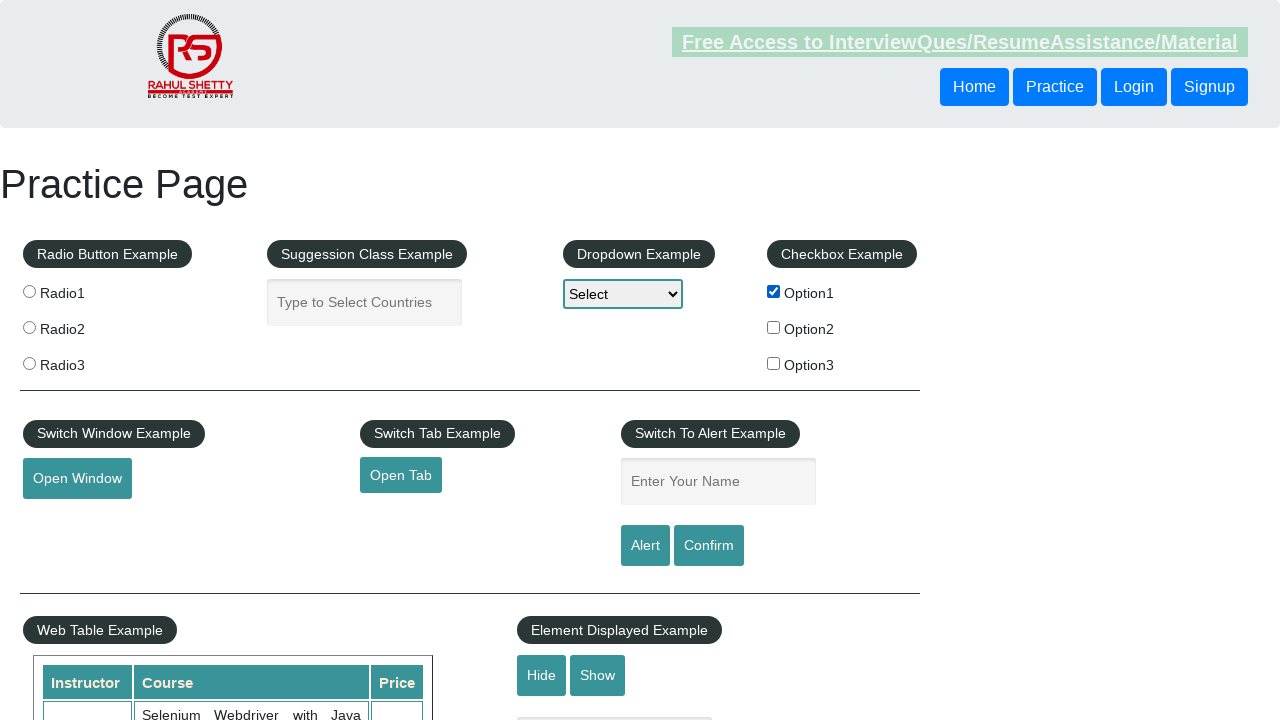

Unchecked the first checkbox (checkBoxOption1) at (774, 291) on #checkBoxOption1
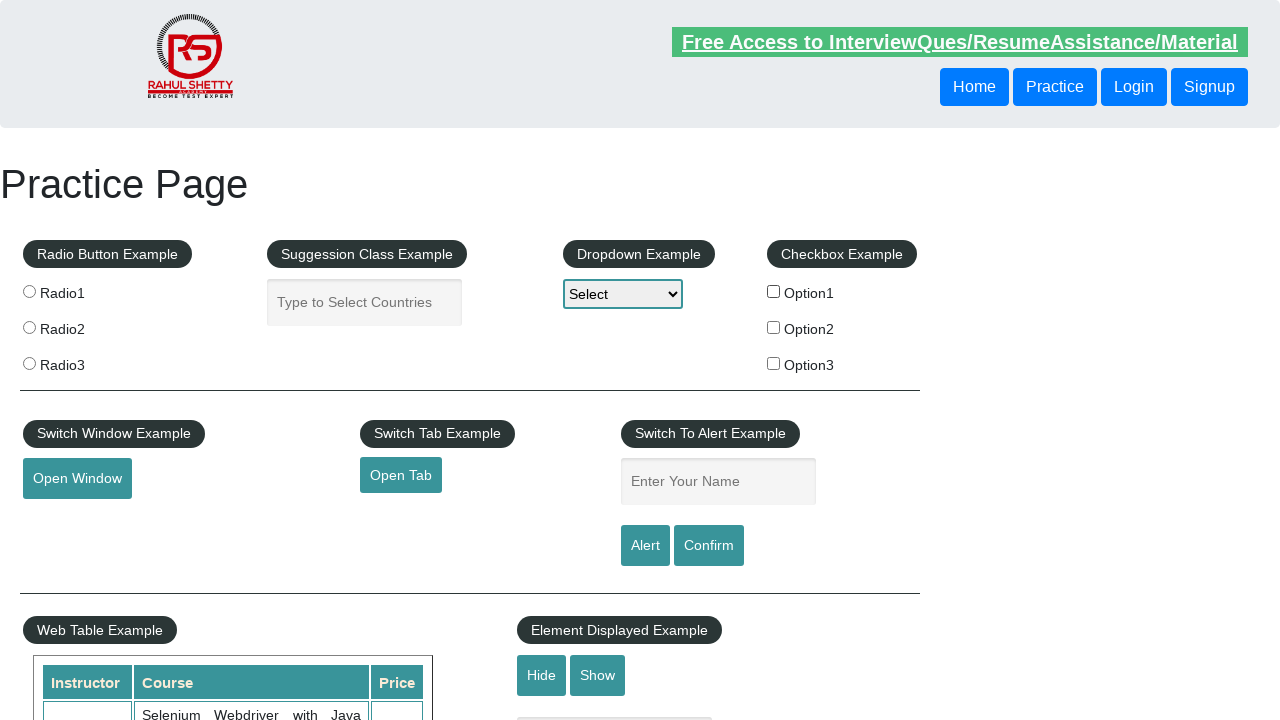

Checked the second checkbox (option2) at (774, 327) on input[value="option2"]
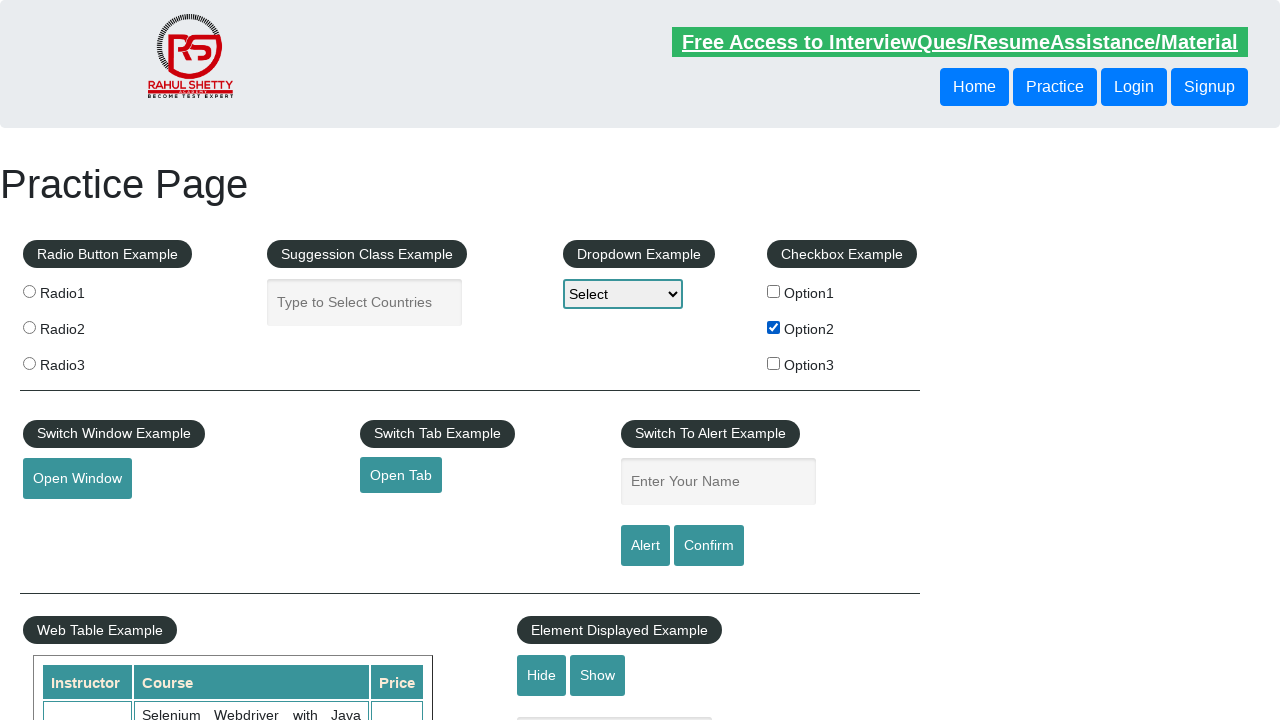

Checked the third checkbox (option3) at (774, 363) on input[value="option3"]
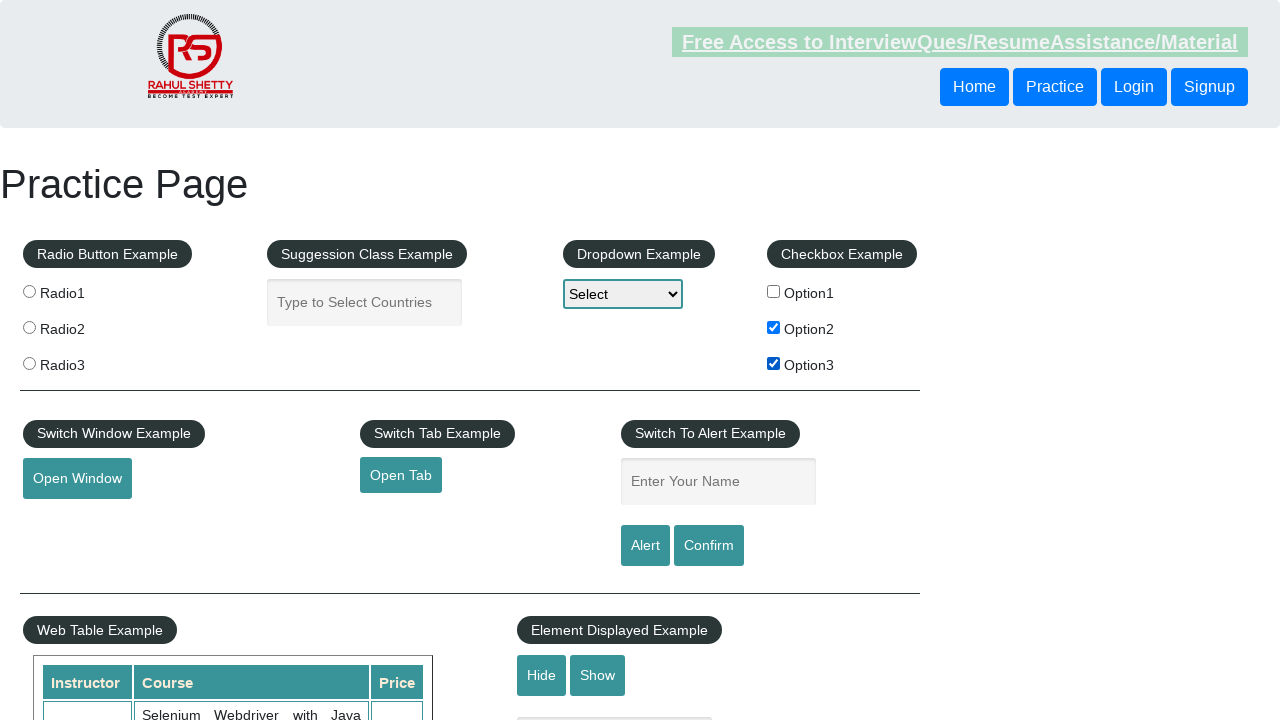

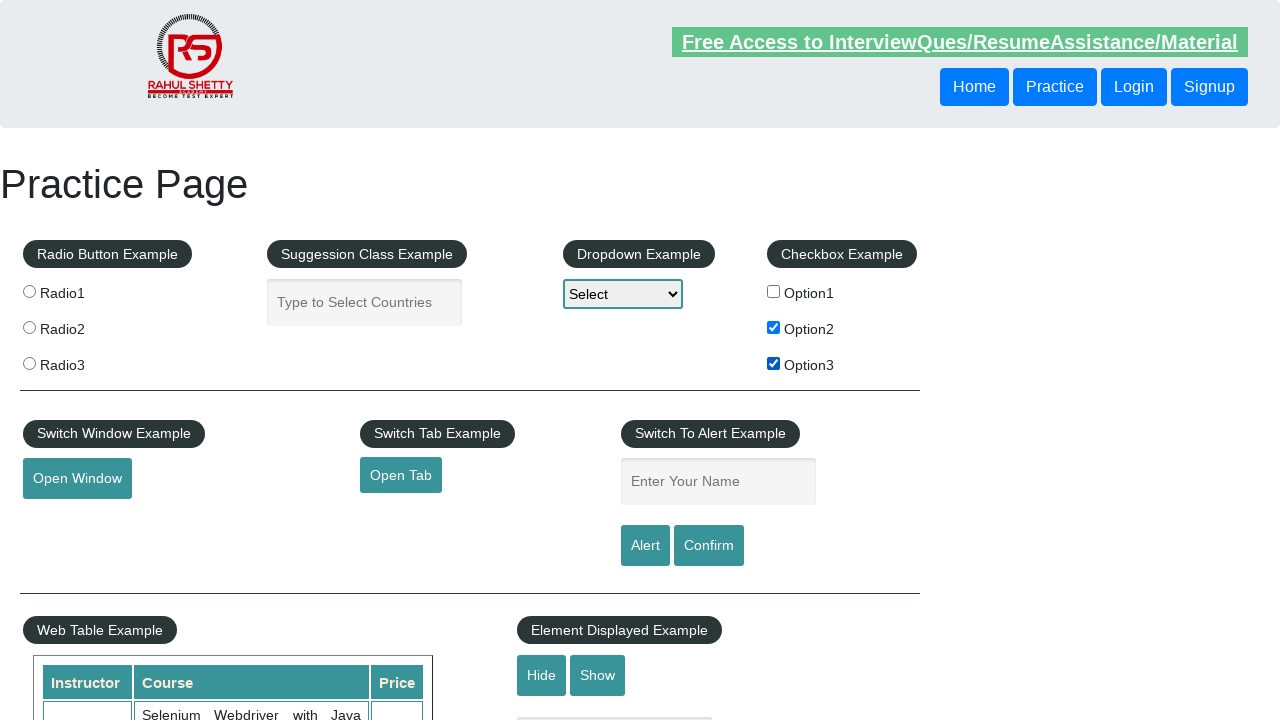